Tests complete registration flow including initial signup, business details, navigation through steps, and terms acceptance to reach completion

Starting URL: http://qa-test-v1.s3-website-ap-southeast-2.amazonaws.com/

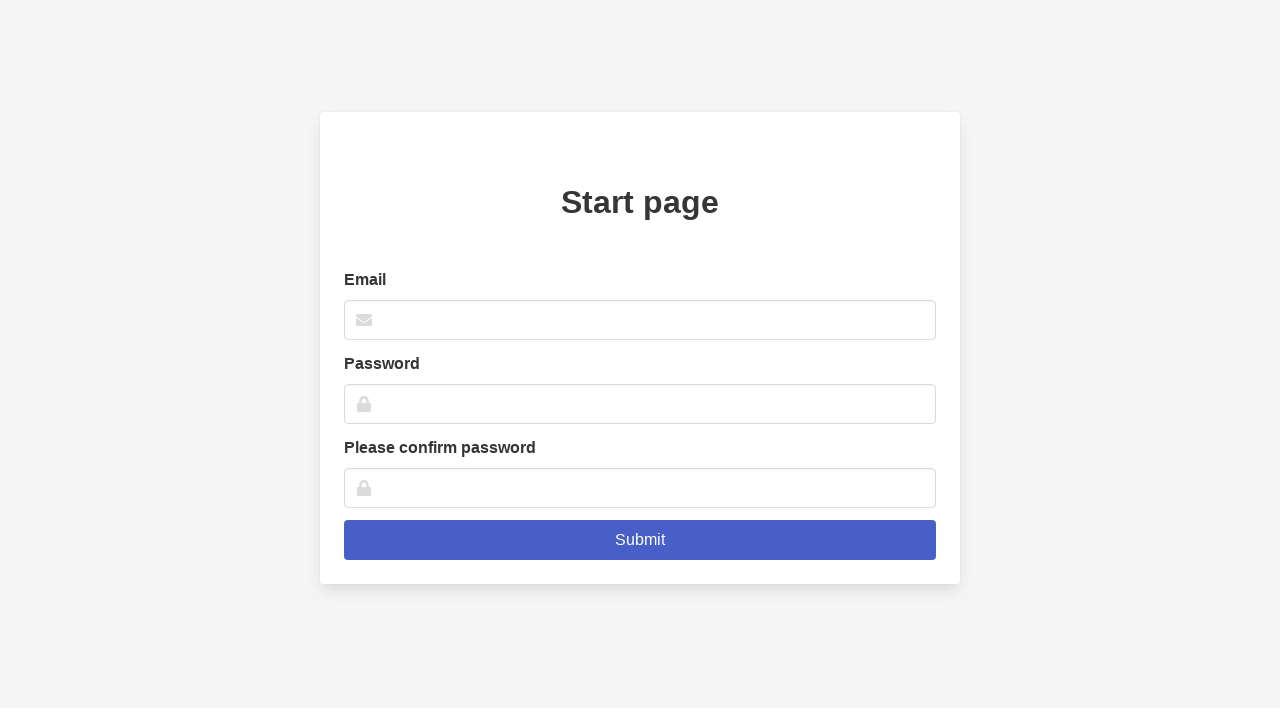

Clicked email input field on signup form at (640, 320) on xpath=//*[@id='root']/div/div/div/div/div/form/div[1]/div/input
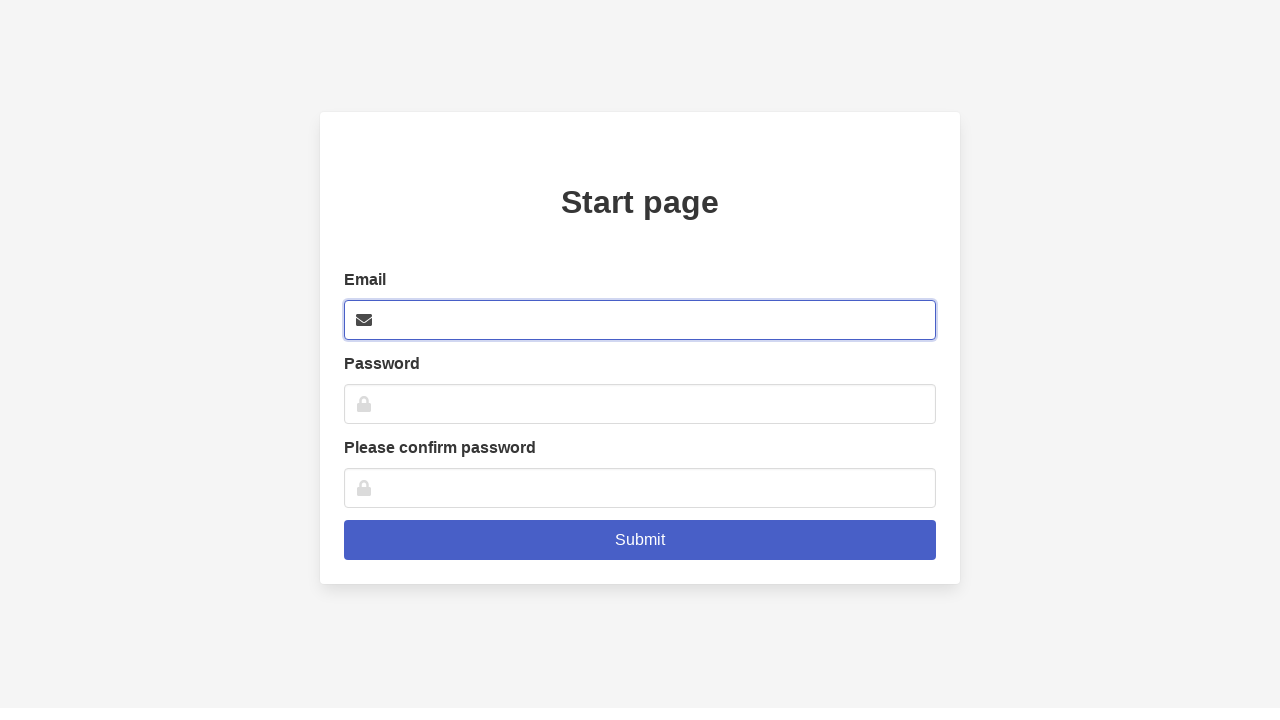

Filled email field with 'newuser789@email.com' on xpath=//*[@id='root']/div/div/div/div/div/form/div[1]/div/input
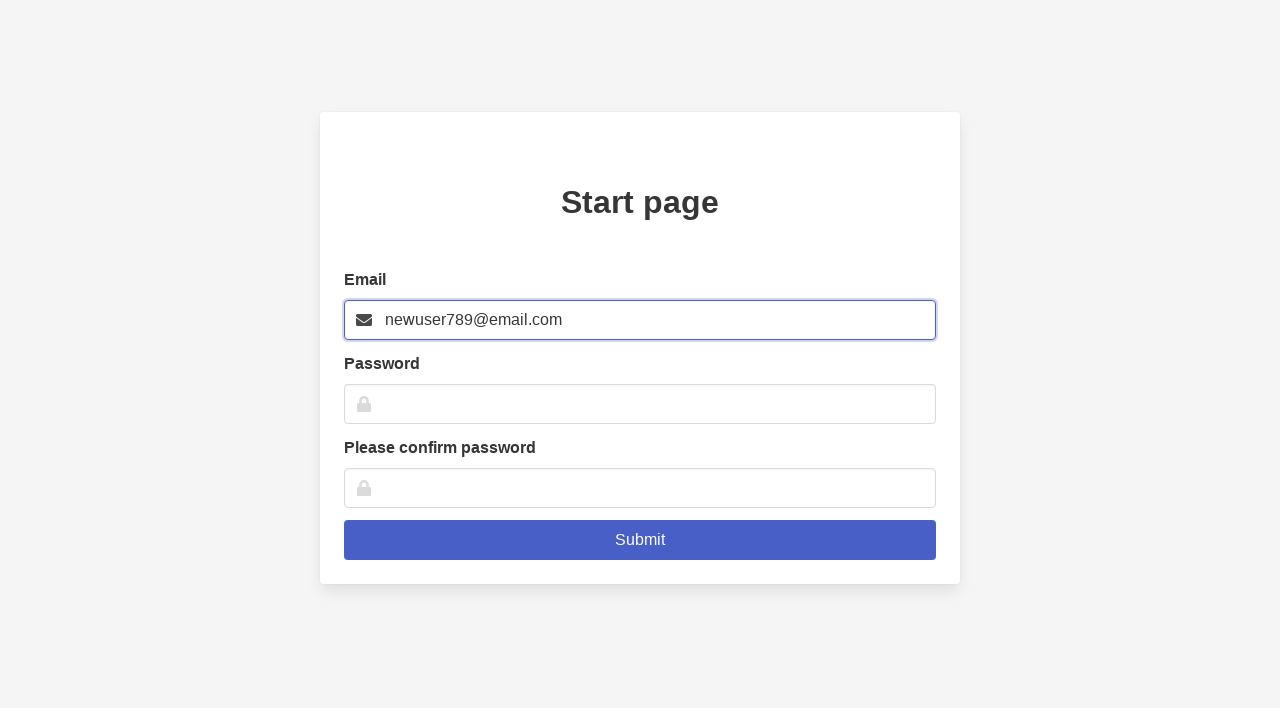

Clicked password input field at (640, 404) on xpath=//*[@id='root']/div/div/div/div/div/form/div[2]/div/input
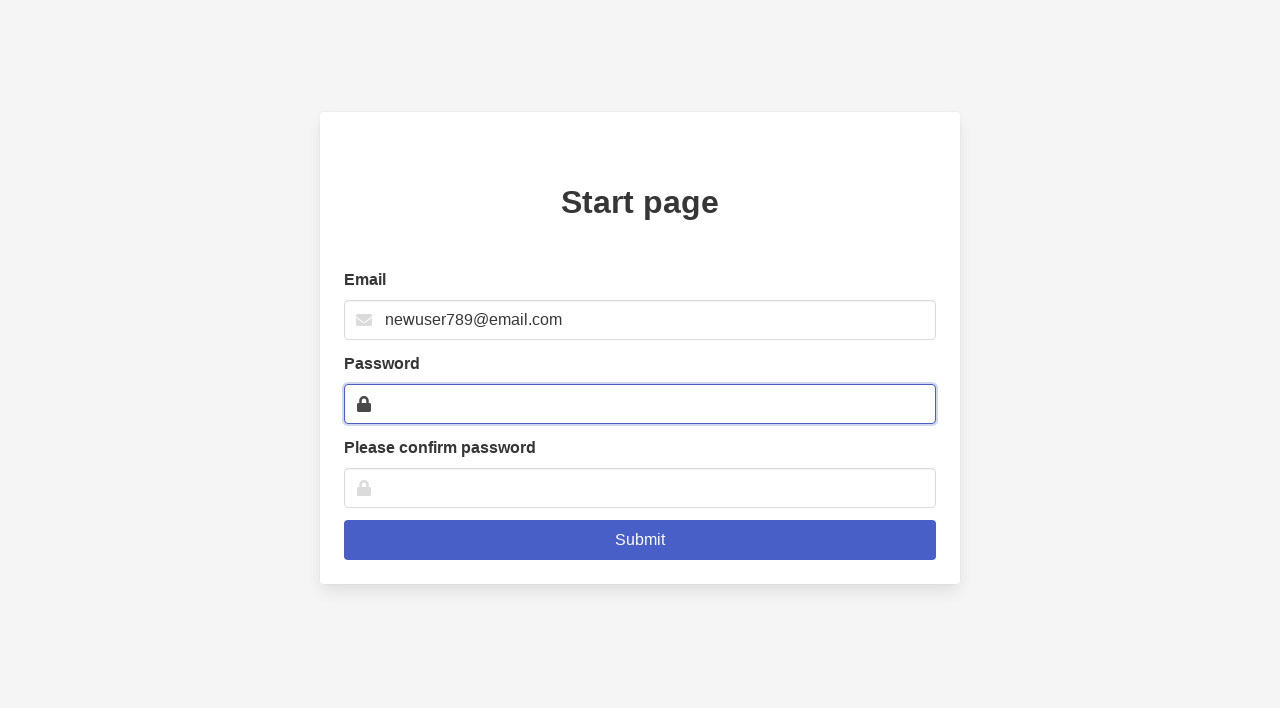

Filled password field with 'Password789' on xpath=//*[@id='root']/div/div/div/div/div/form/div[2]/div/input
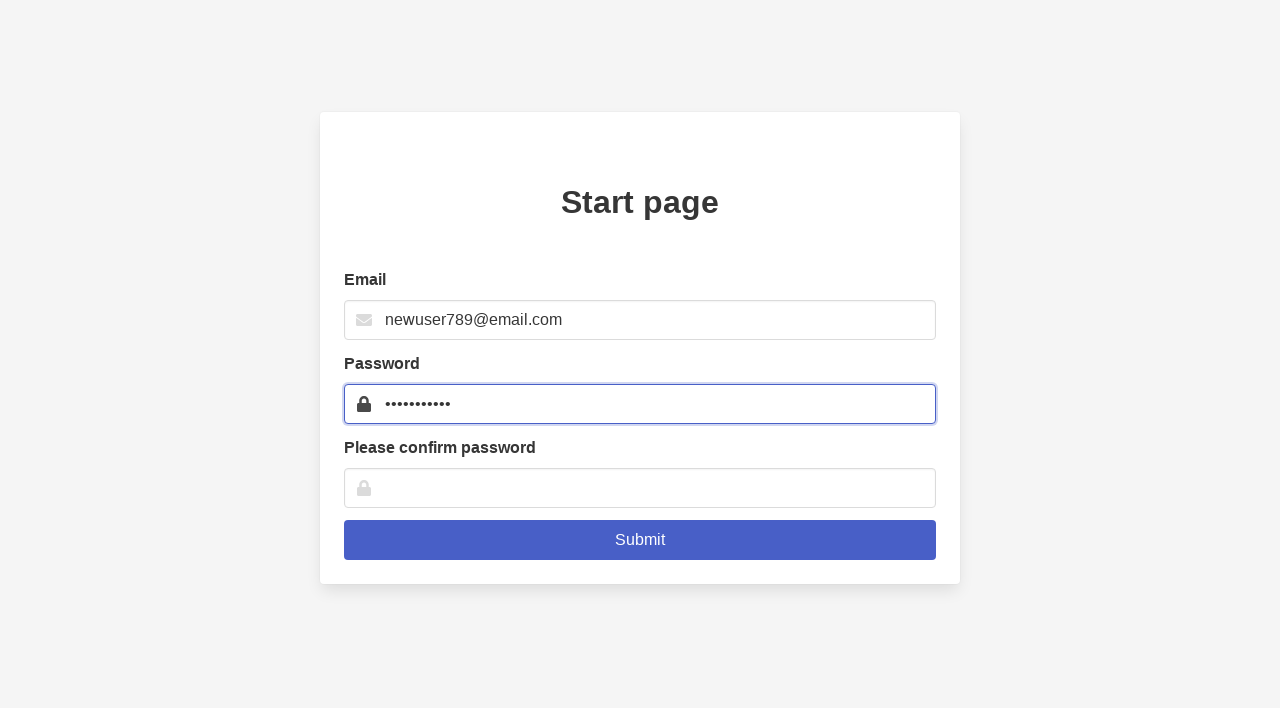

Clicked confirm password input field at (640, 488) on xpath=//*[@id='root']/div/div/div/div/div/form/div[3]/div/input
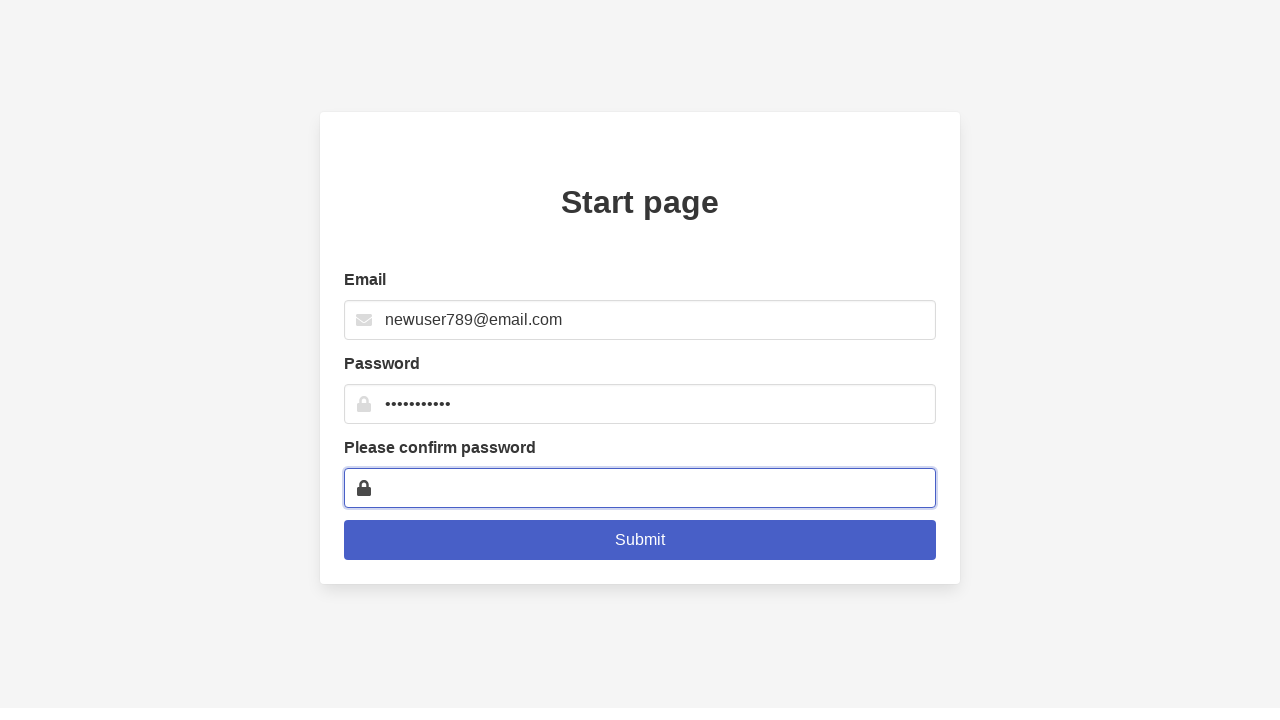

Filled confirm password field with 'Password789' on xpath=//*[@id='root']/div/div/div/div/div/form/div[3]/div/input
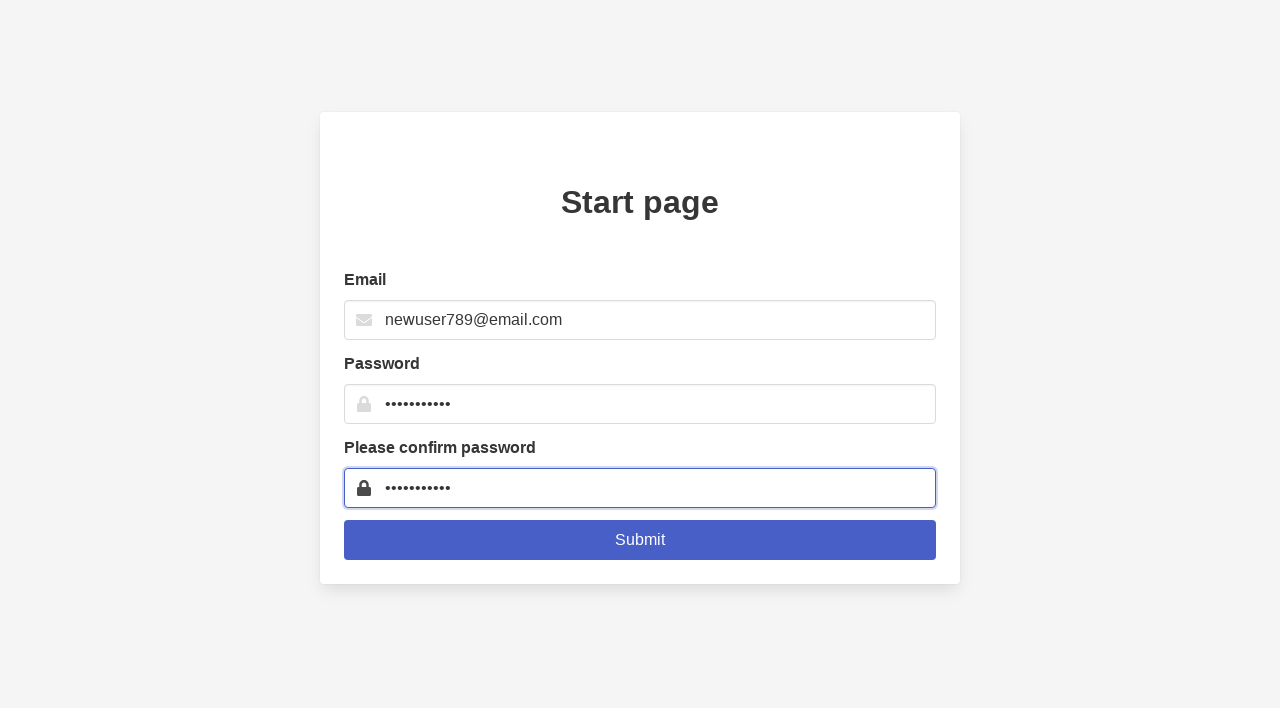

Clicked submit button to complete initial signup at (640, 540) on .is-link
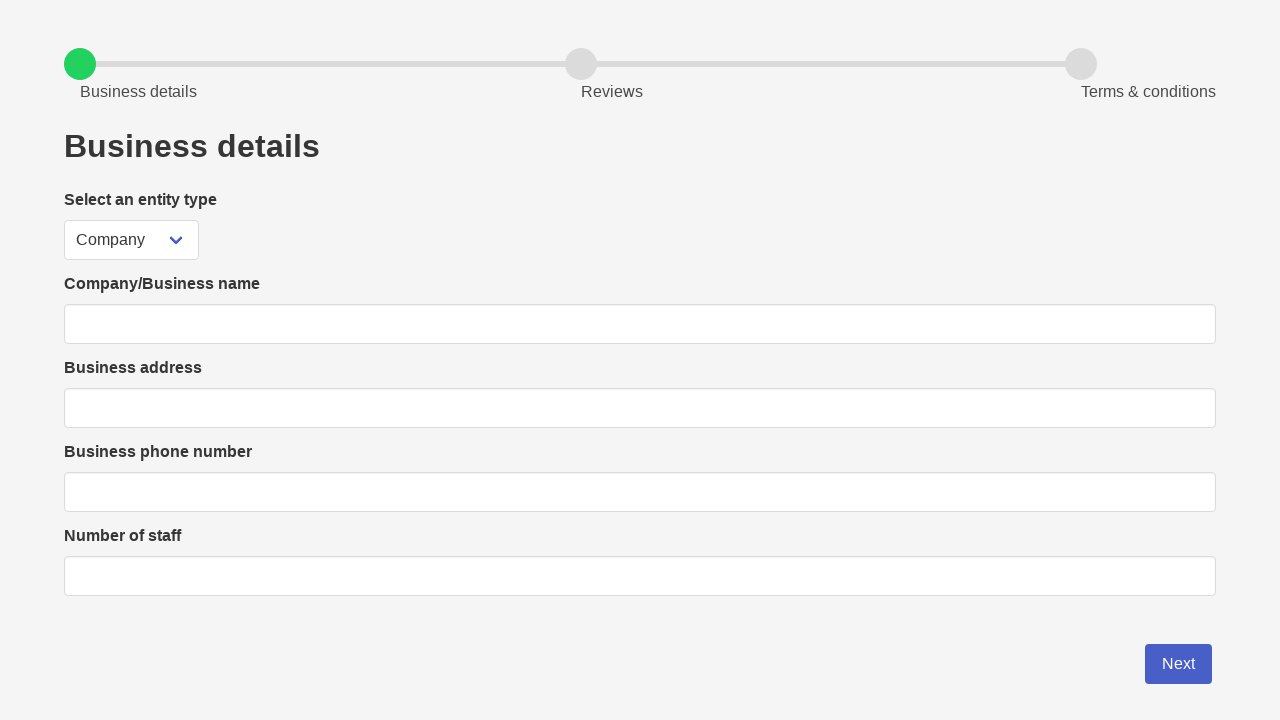

Business details page loaded
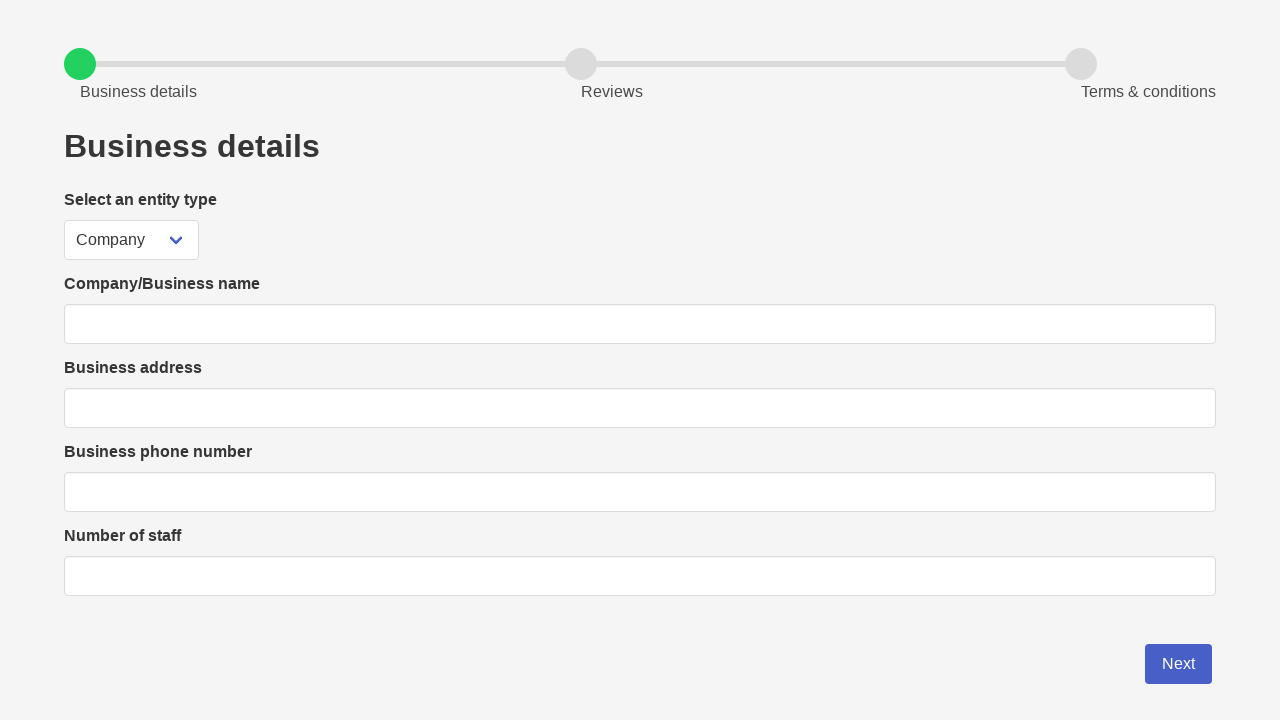

Clicked company name input field at (640, 324) on xpath=//*[@id='root']/div/div/div/form/div[2]/div[1]/div/input
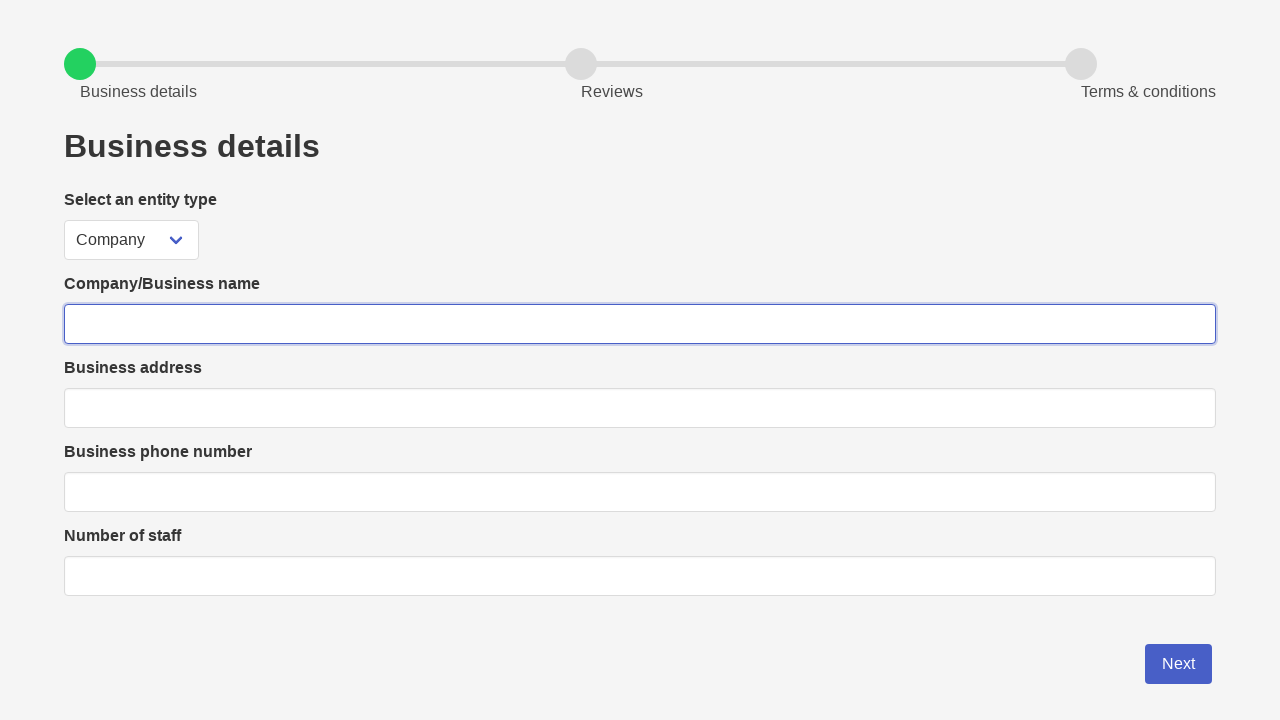

Filled company name field with 'Test Company Inc' on xpath=//*[@id='root']/div/div/div/form/div[2]/div[1]/div/input
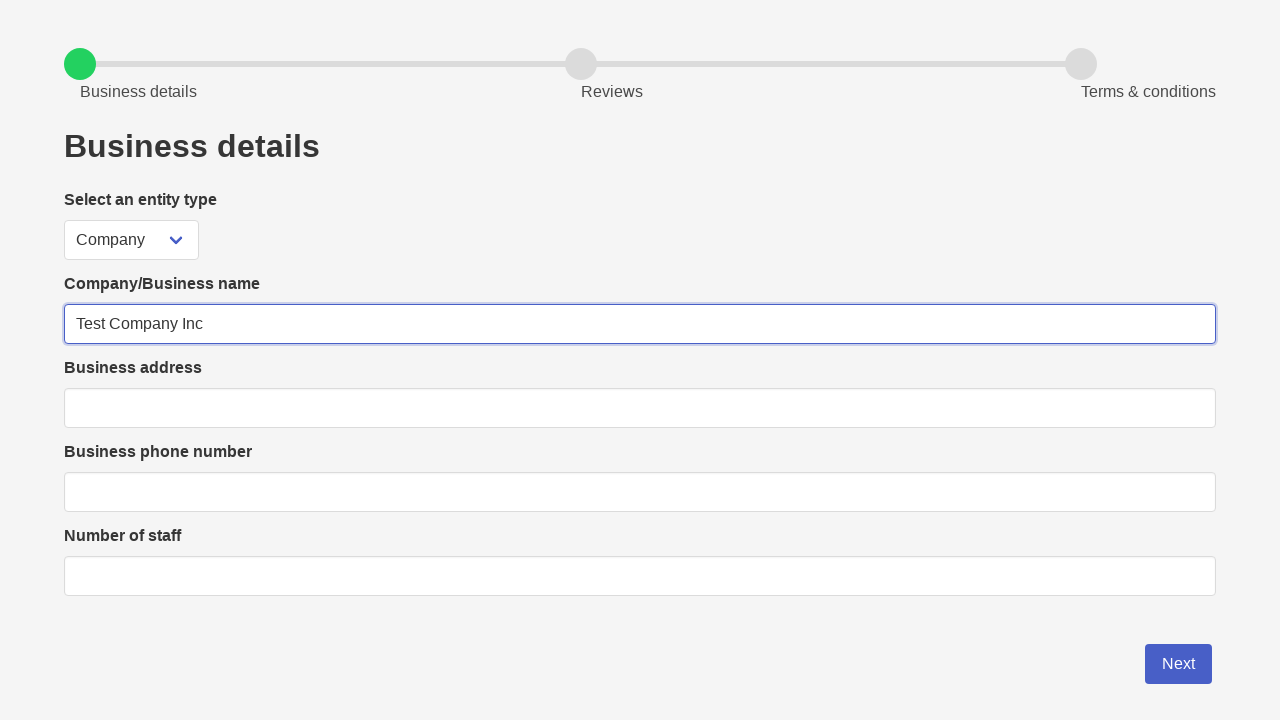

Clicked address input field at (640, 408) on xpath=//*[@id='root']/div/div/div/form/div[2]/div[2]/div/input
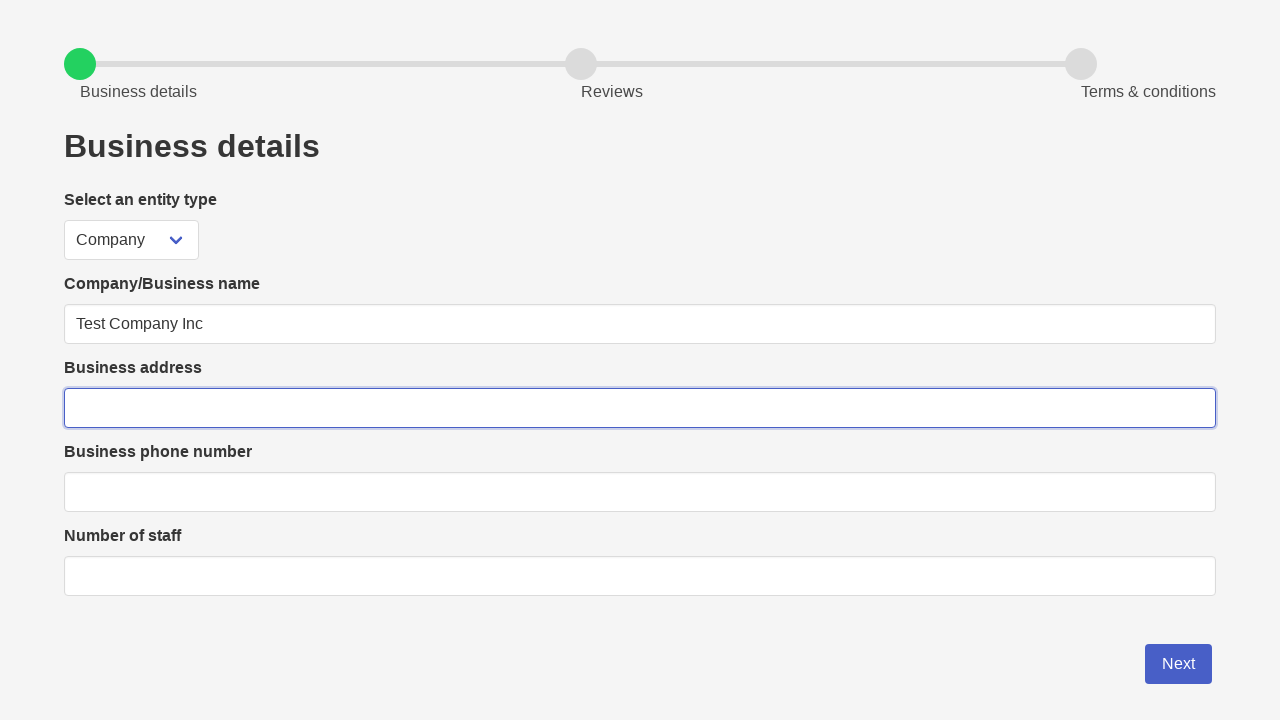

Filled address field with '123 Test Street' on xpath=//*[@id='root']/div/div/div/form/div[2]/div[2]/div/input
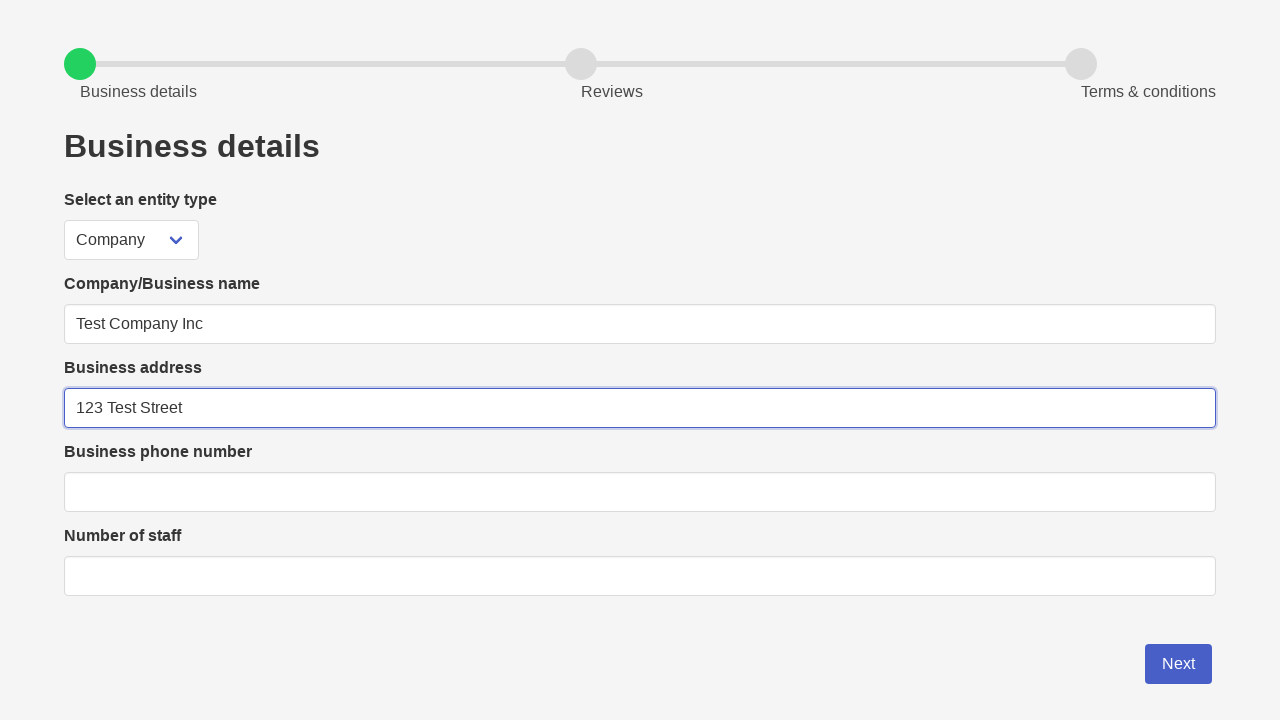

Clicked phone number input field at (640, 492) on xpath=//*[@id='root']/div/div/div/form/div[2]/div[3]/div/input
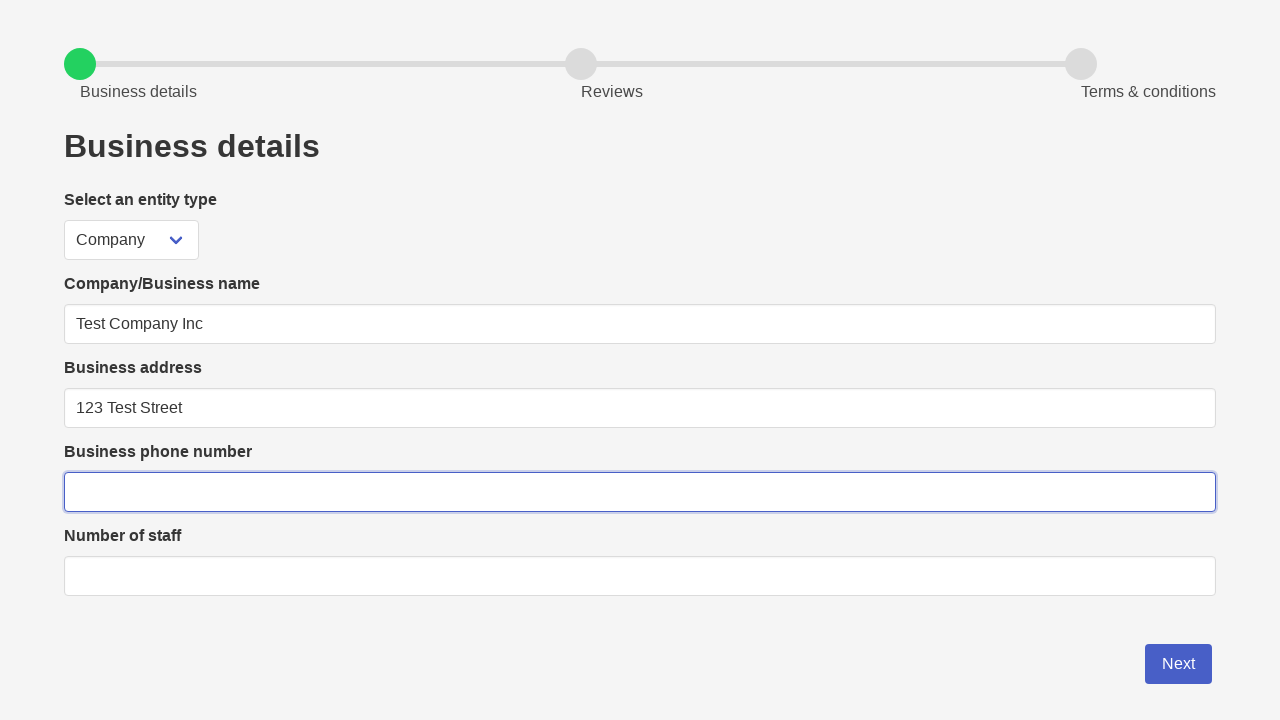

Filled phone field with '0212345678' on xpath=//*[@id='root']/div/div/div/form/div[2]/div[3]/div/input
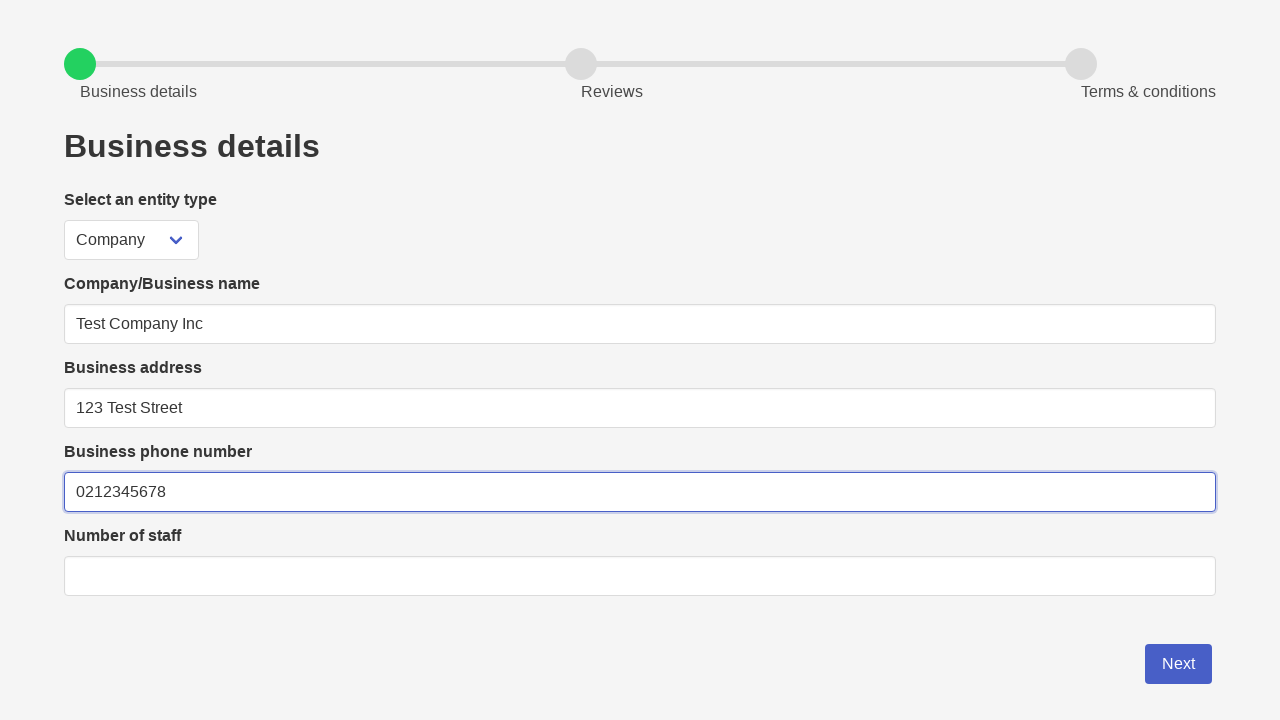

Clicked employee count input field at (640, 576) on xpath=//*[@id='root']/div/div/div/form/div[2]/div[4]/div/input
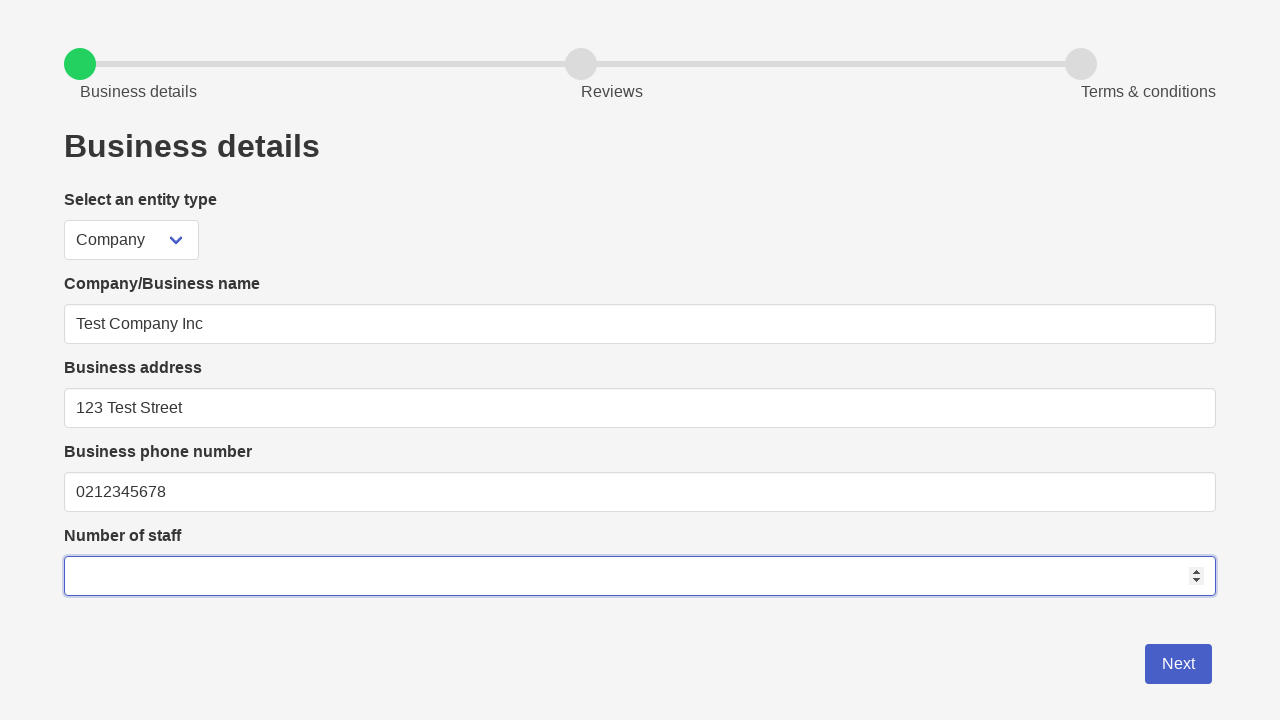

Filled employee count field with '50' on xpath=//*[@id='root']/div/div/div/form/div[2]/div[4]/div/input
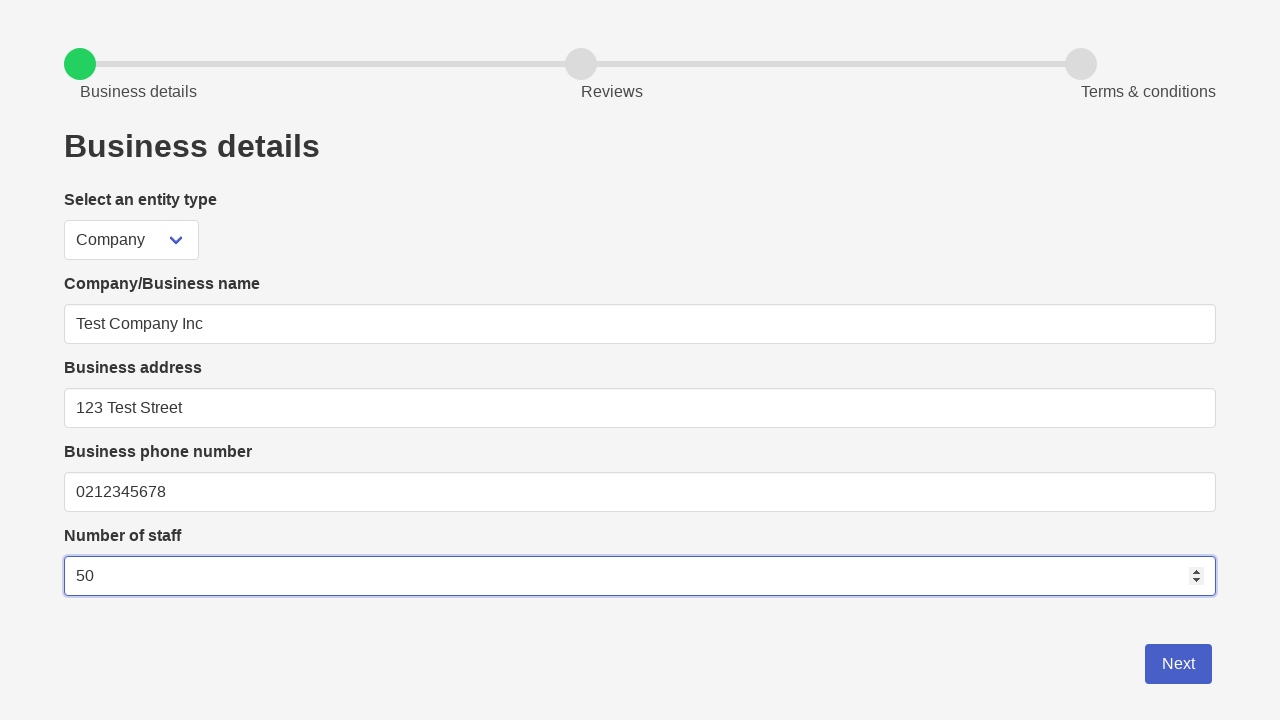

Clicked Next button to proceed from business details at (1178, 664) on .is-link
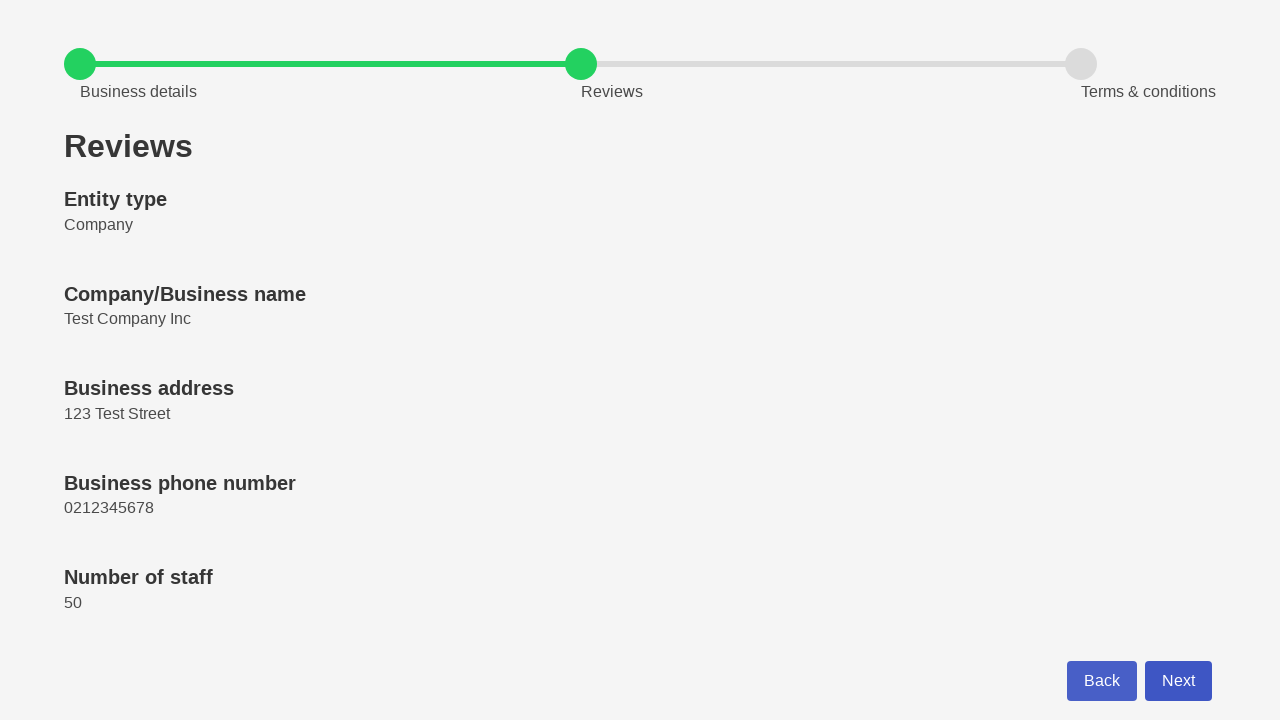

Clicked Next button to proceed to terms and conditions step at (1178, 680) on xpath=//*[@id='root']/div/div/div/div[6]/button[2]
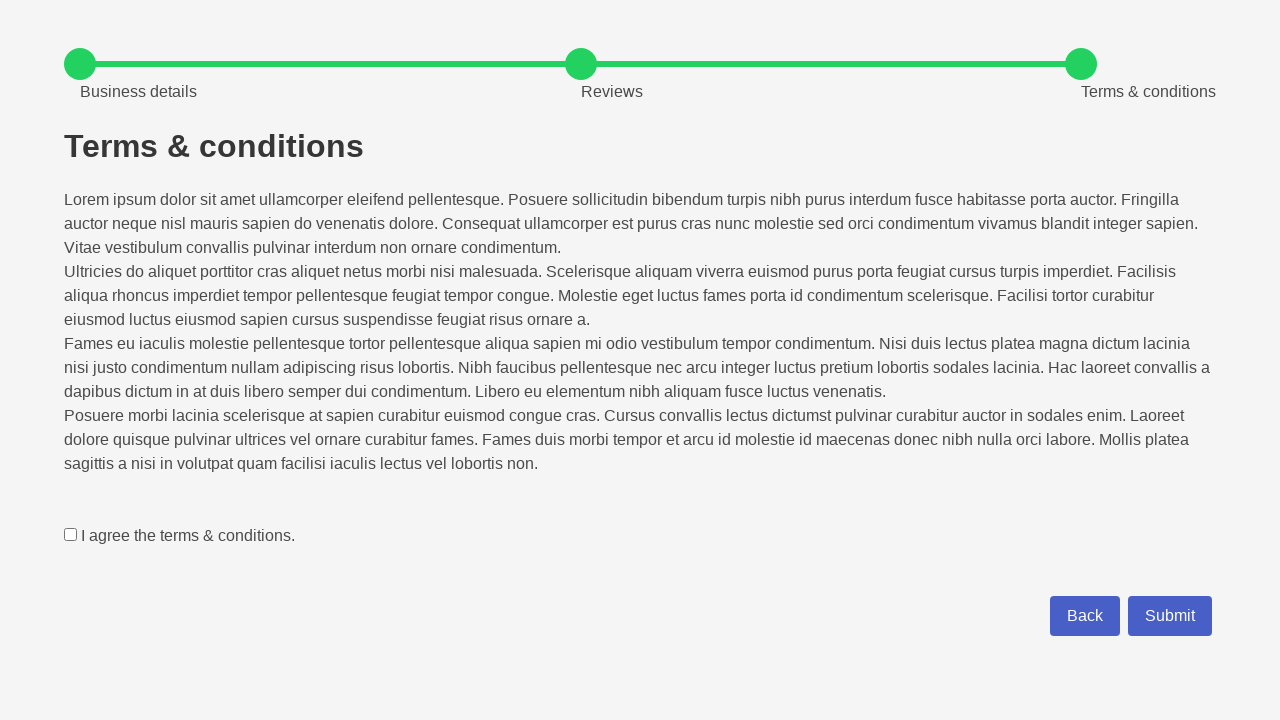

Checked terms and conditions checkbox at (70, 534) on xpath=//*[@id='root']/div/div/div/form/div[1]/div/label/input
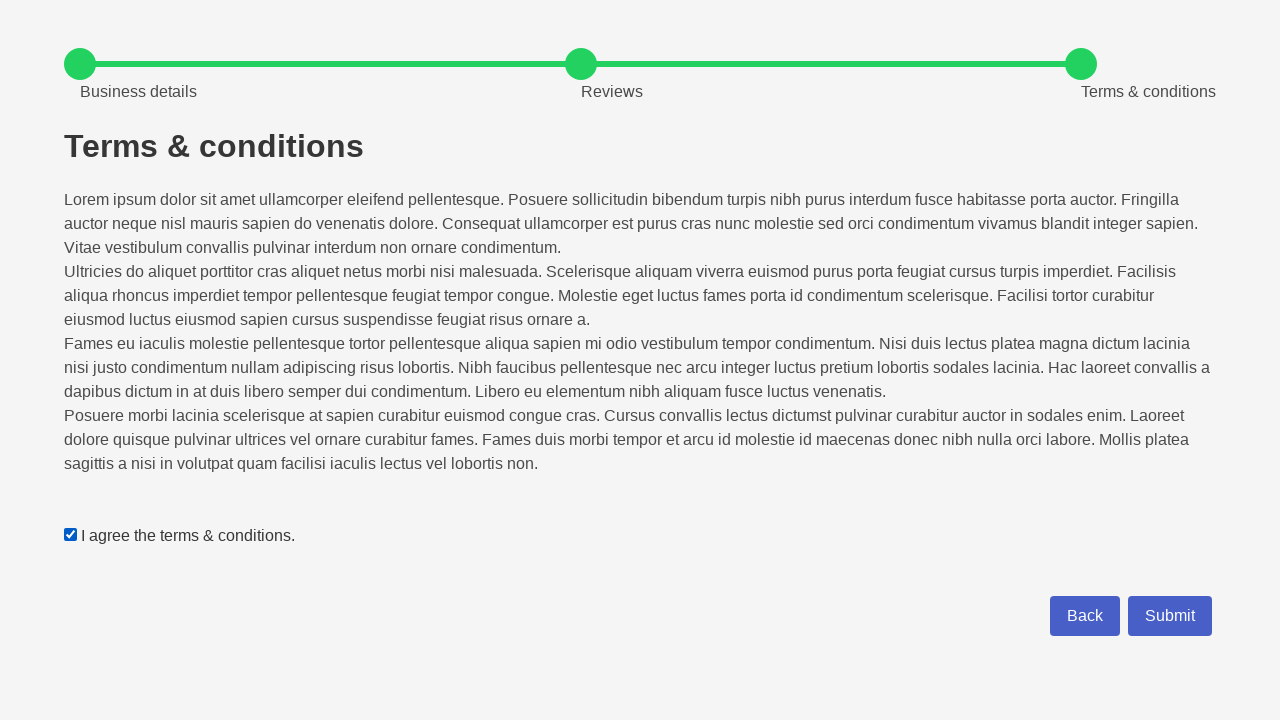

Clicked Submit button to complete registration at (1170, 616) on xpath=//*[@id='root']/div/div/div/form/div[2]/button[2]
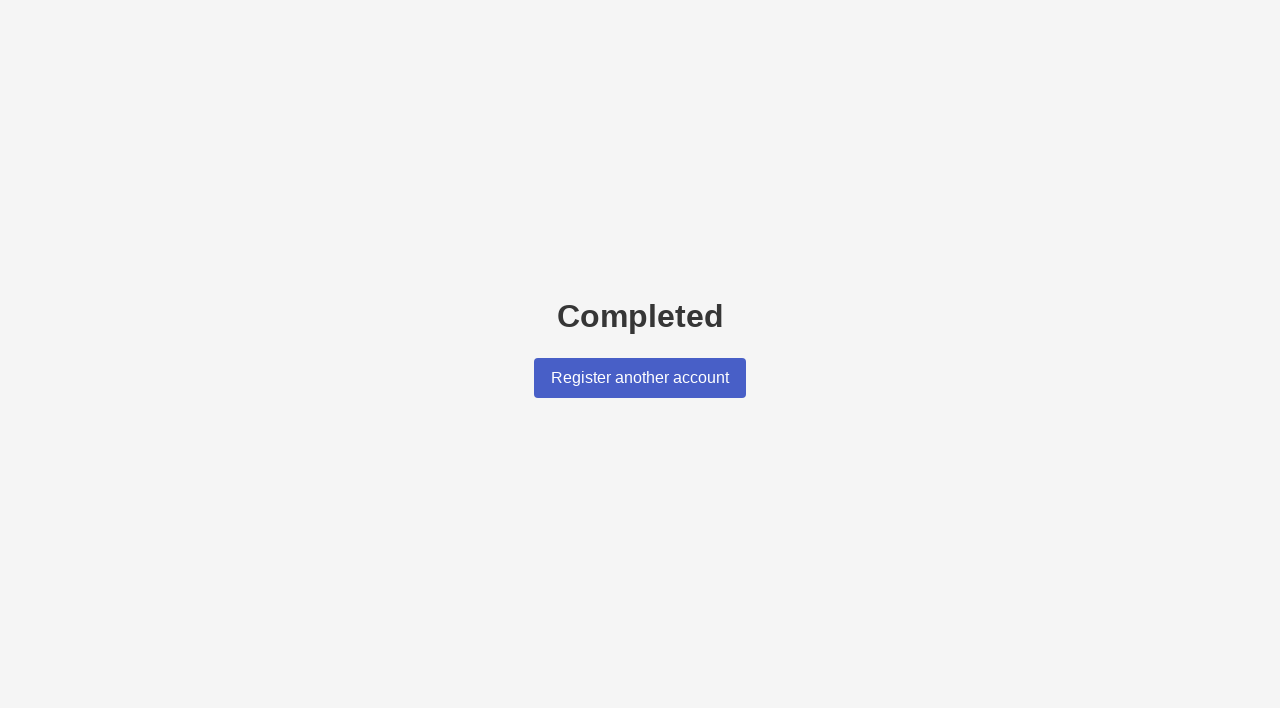

Registration completed successfully - completion page loaded
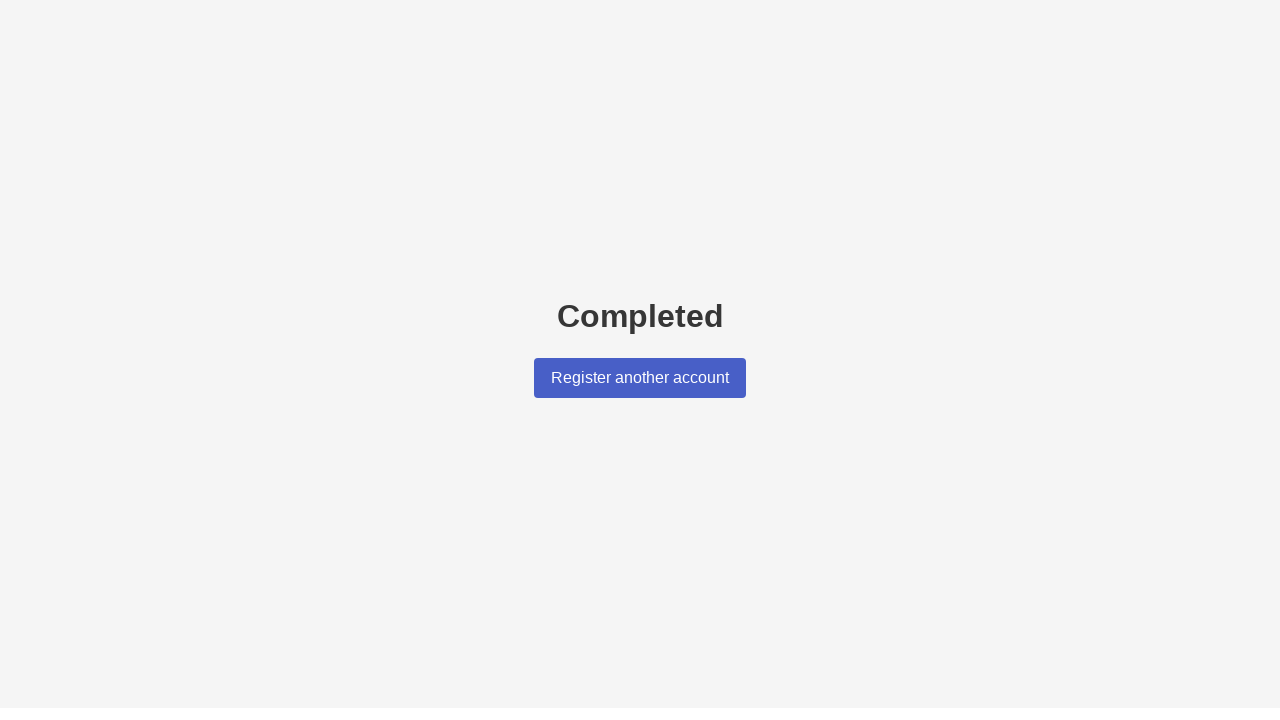

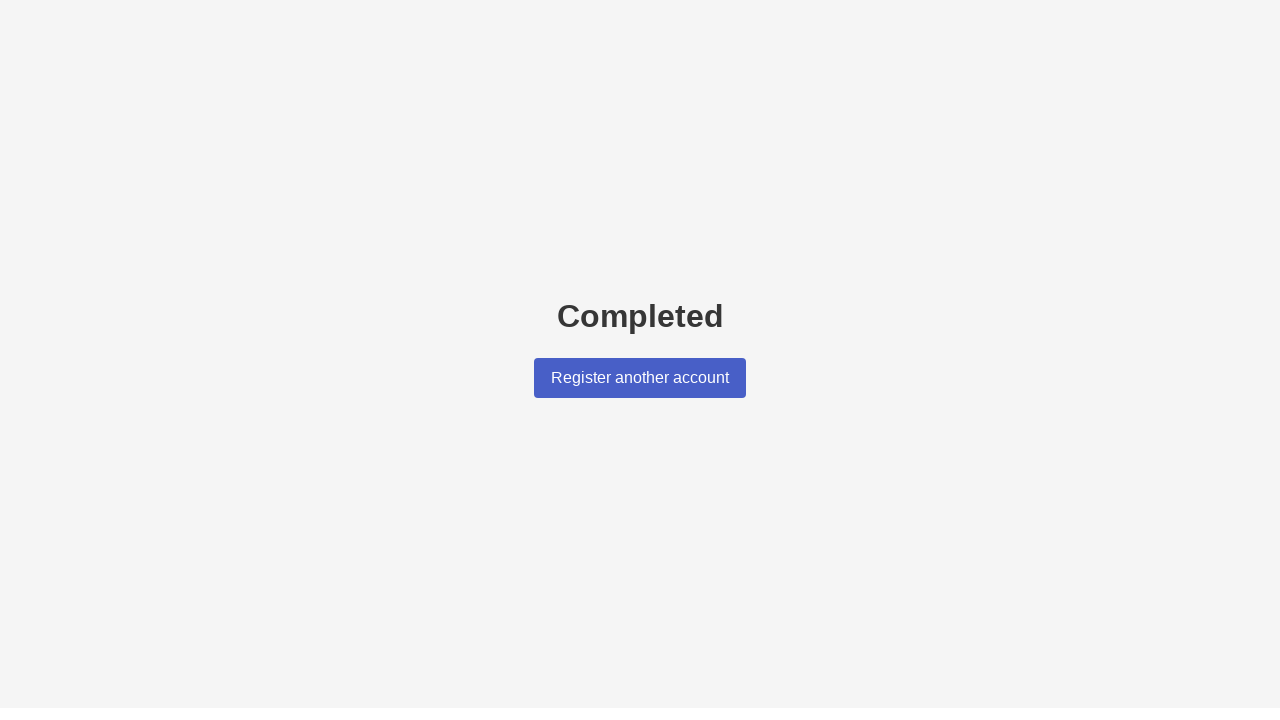